Tests a browser-agnostic approach to switching between multiple windows by tracking window handles before and after clicking a link that opens a new window.

Starting URL: https://the-internet.herokuapp.com/windows

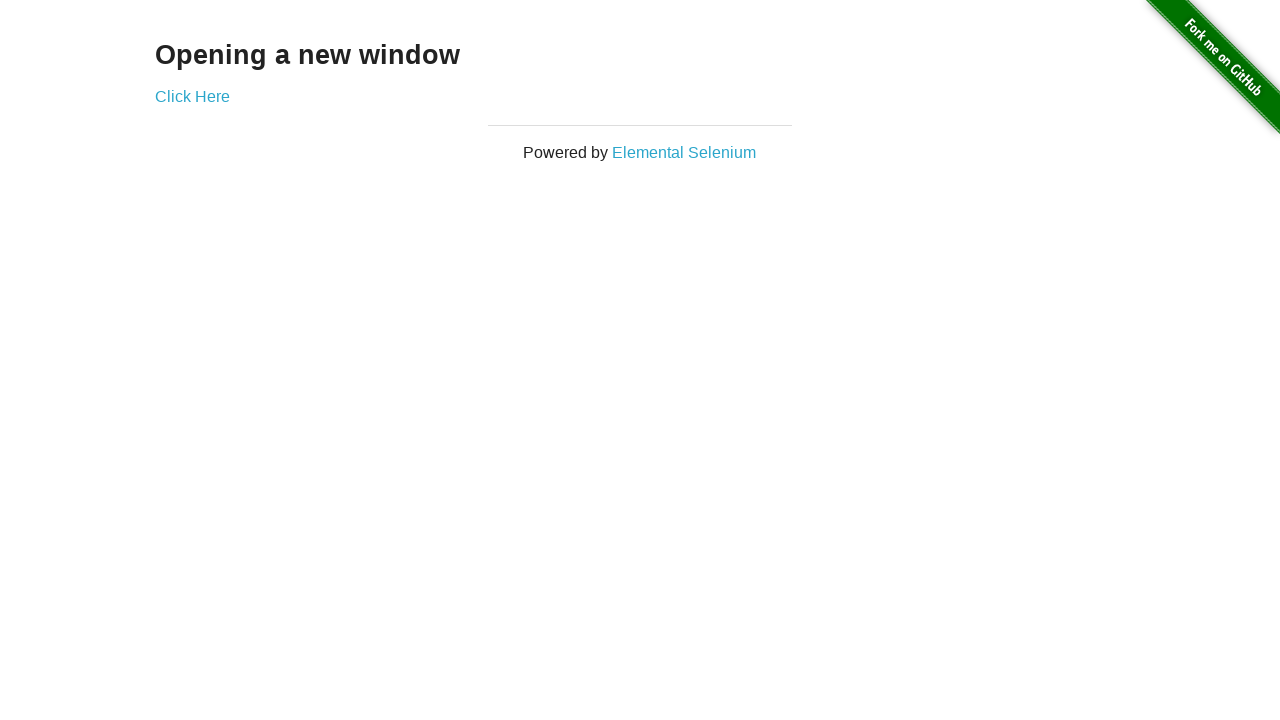

Clicked link that opens new window and captured new page handle at (192, 96) on .example a
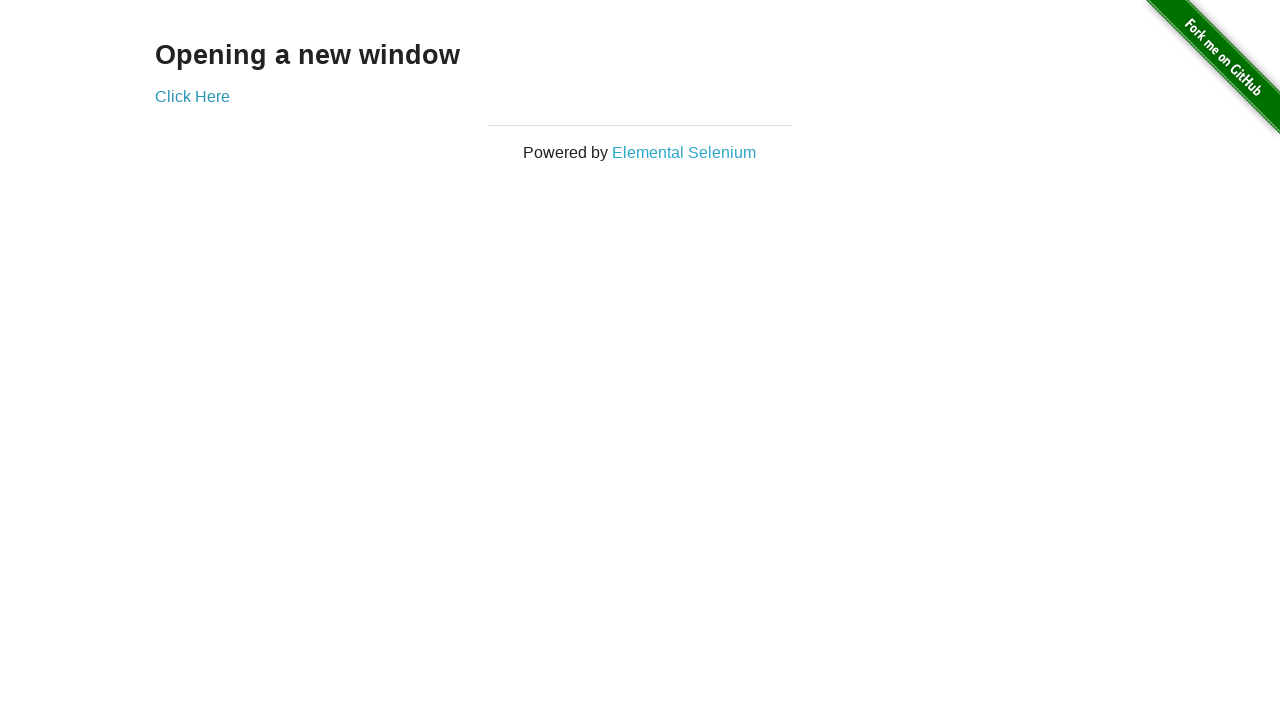

New window finished loading
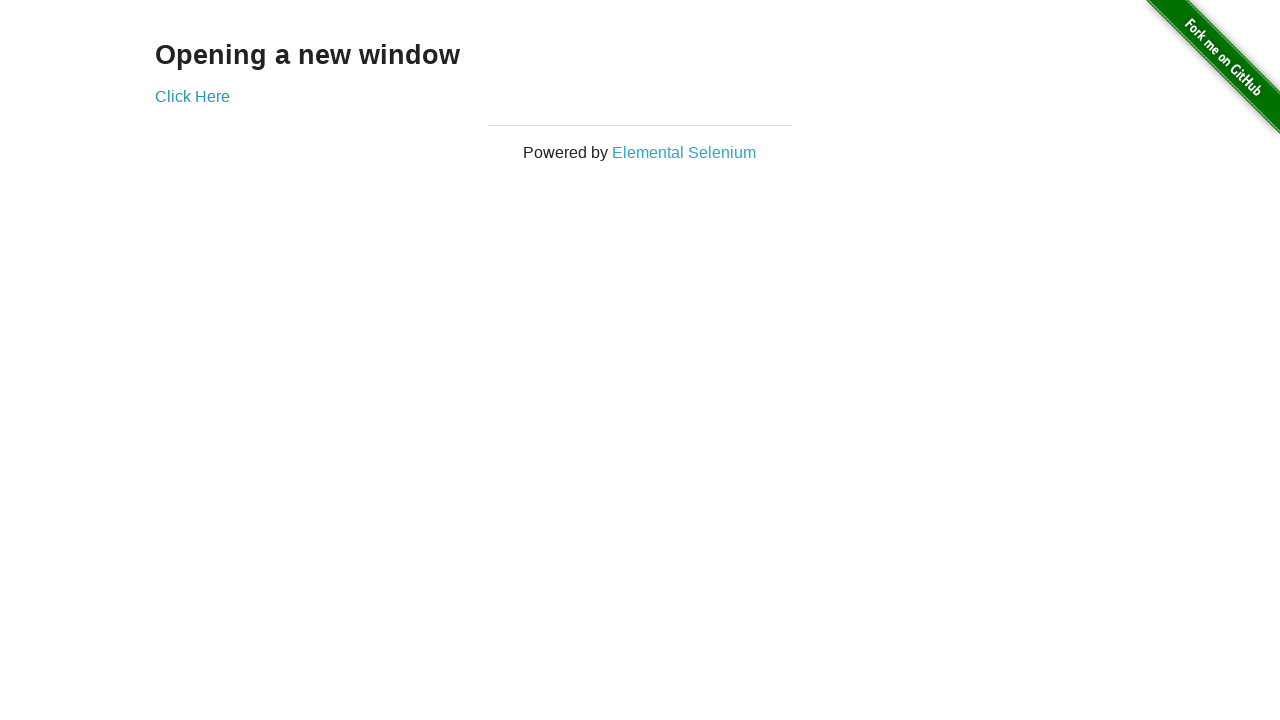

Verified original page title is 'The Internet'
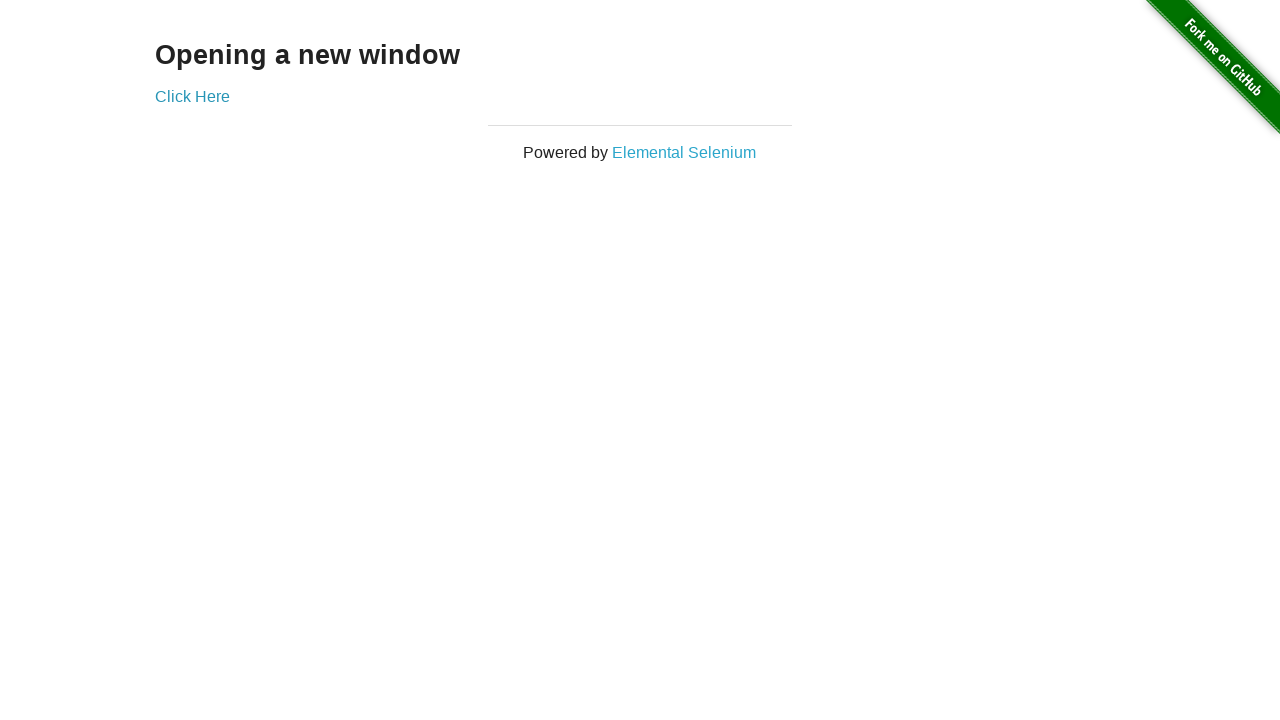

Verified new window title is 'New Window'
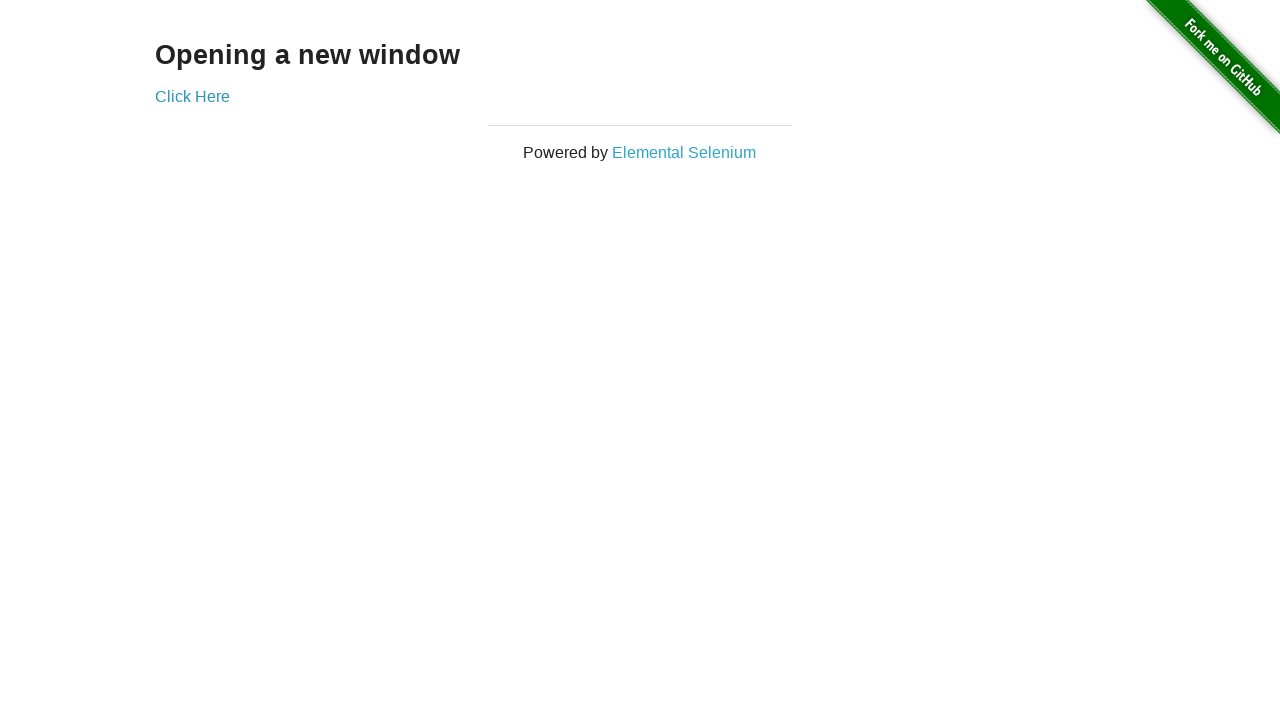

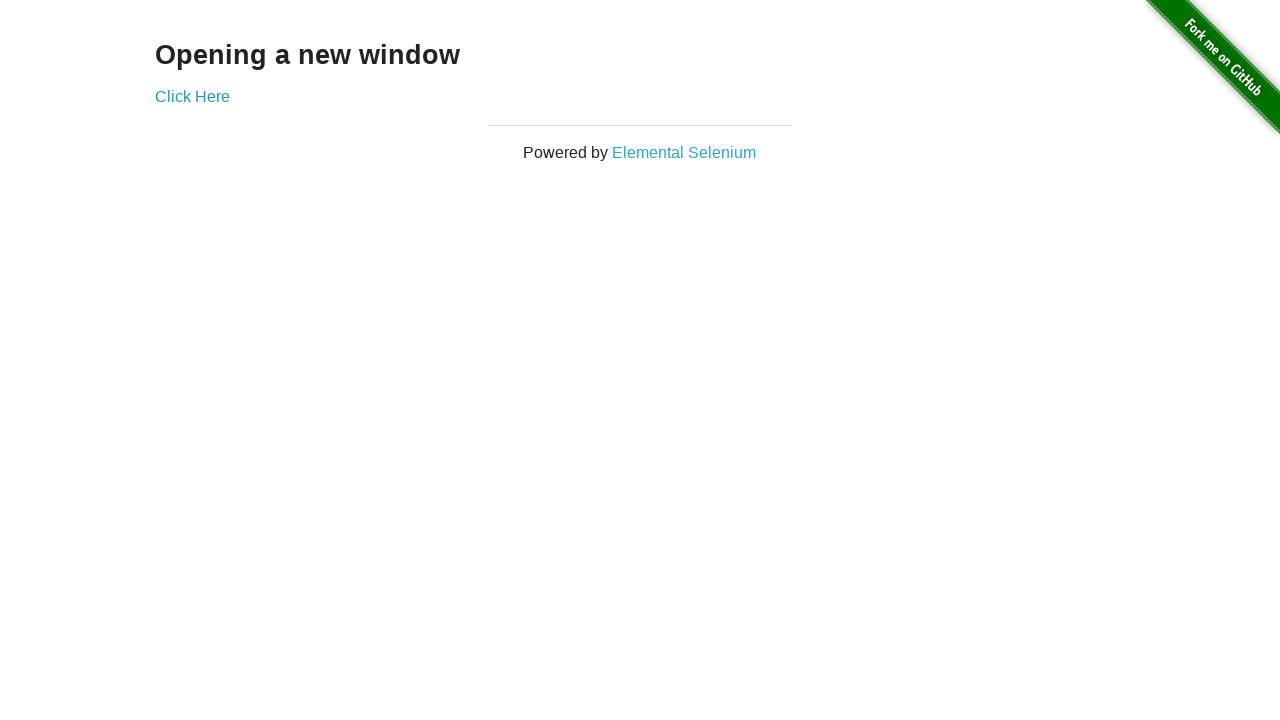